Tests adding and removing elements by clicking the "Add Element" button twice, then clicking delete once, and verifying one delete button remains

Starting URL: http://the-internet.herokuapp.com/add_remove_elements/

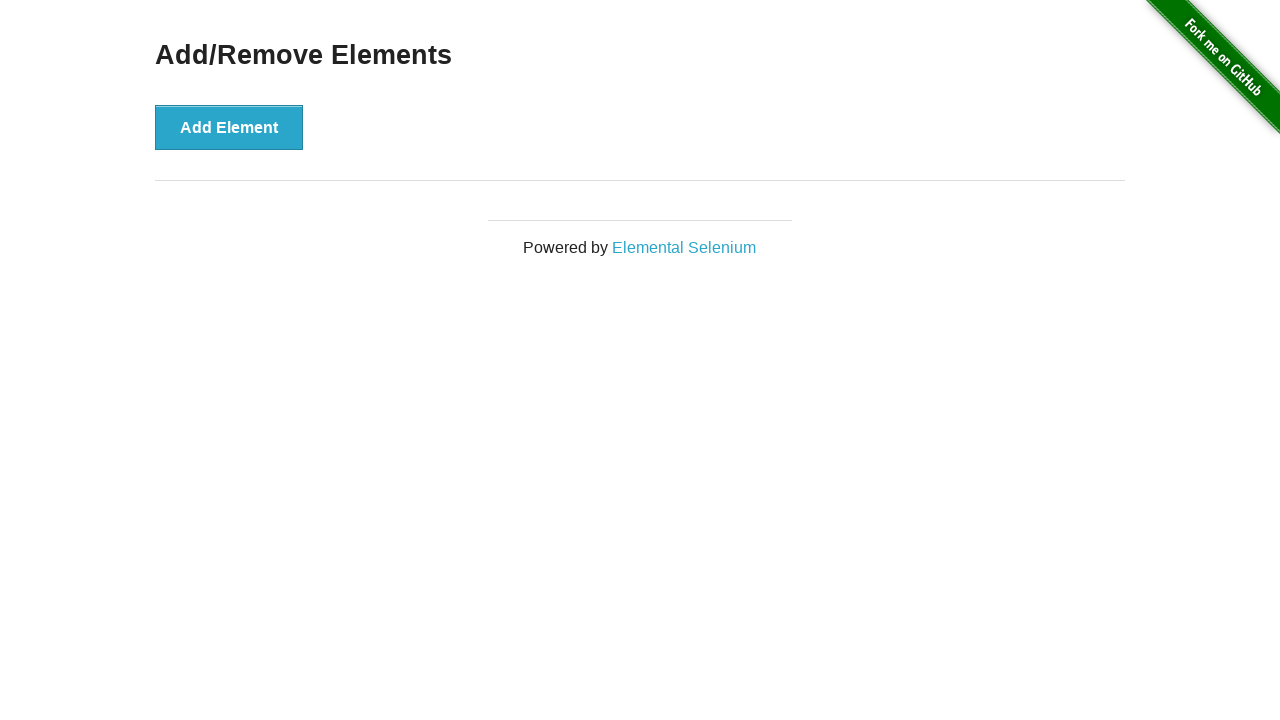

Navigated to add/remove elements page
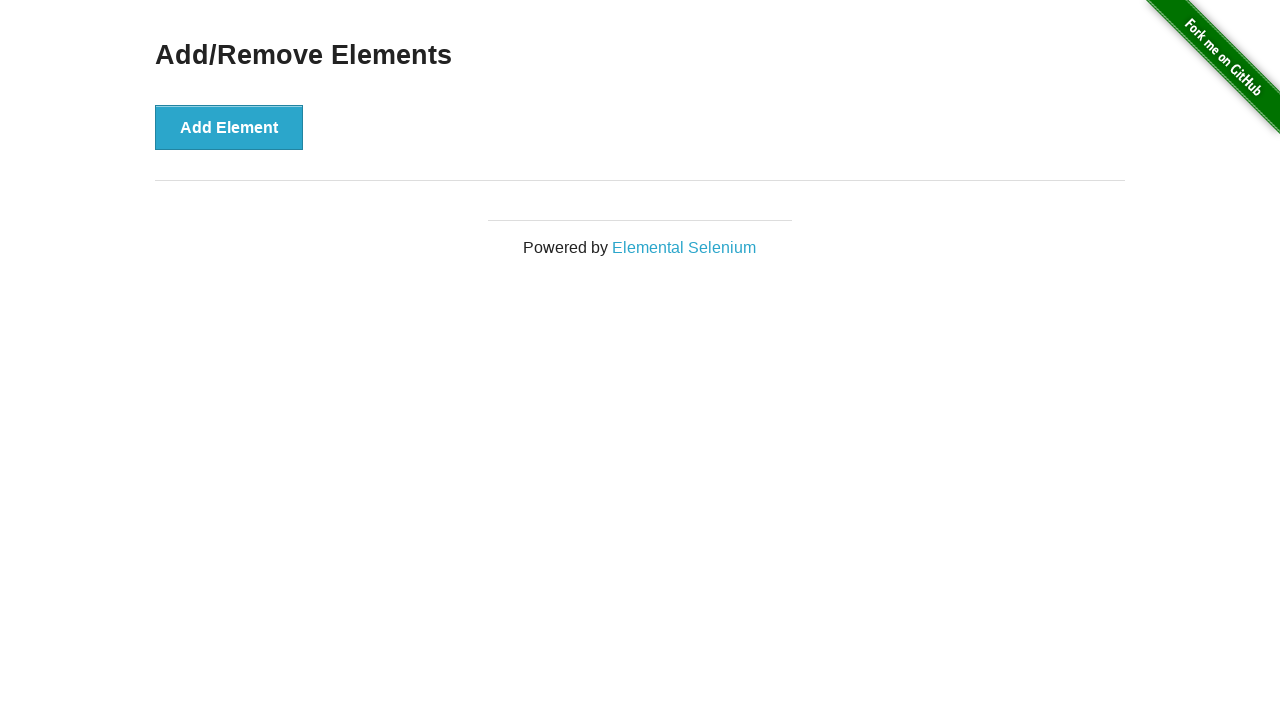

Clicked 'Add Element' button (first time) at (229, 127) on xpath=//button[text()='Add Element']
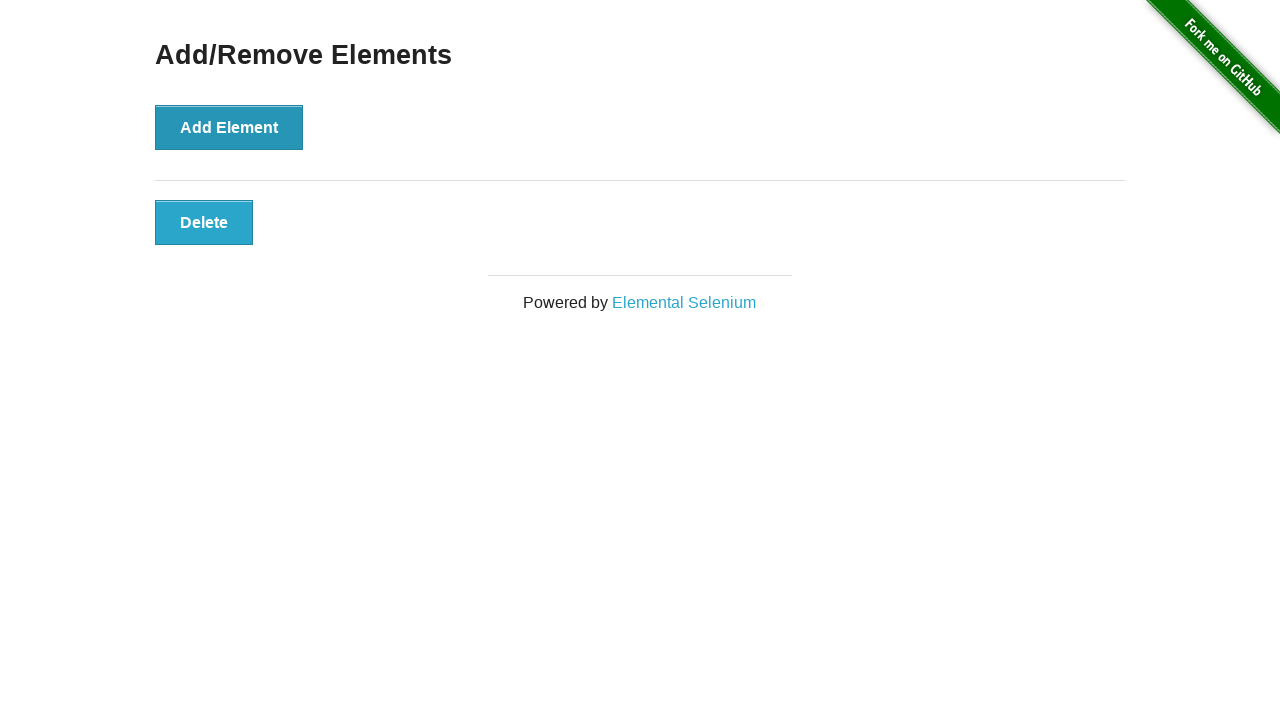

Clicked 'Add Element' button (second time) at (229, 127) on xpath=//button[text()='Add Element']
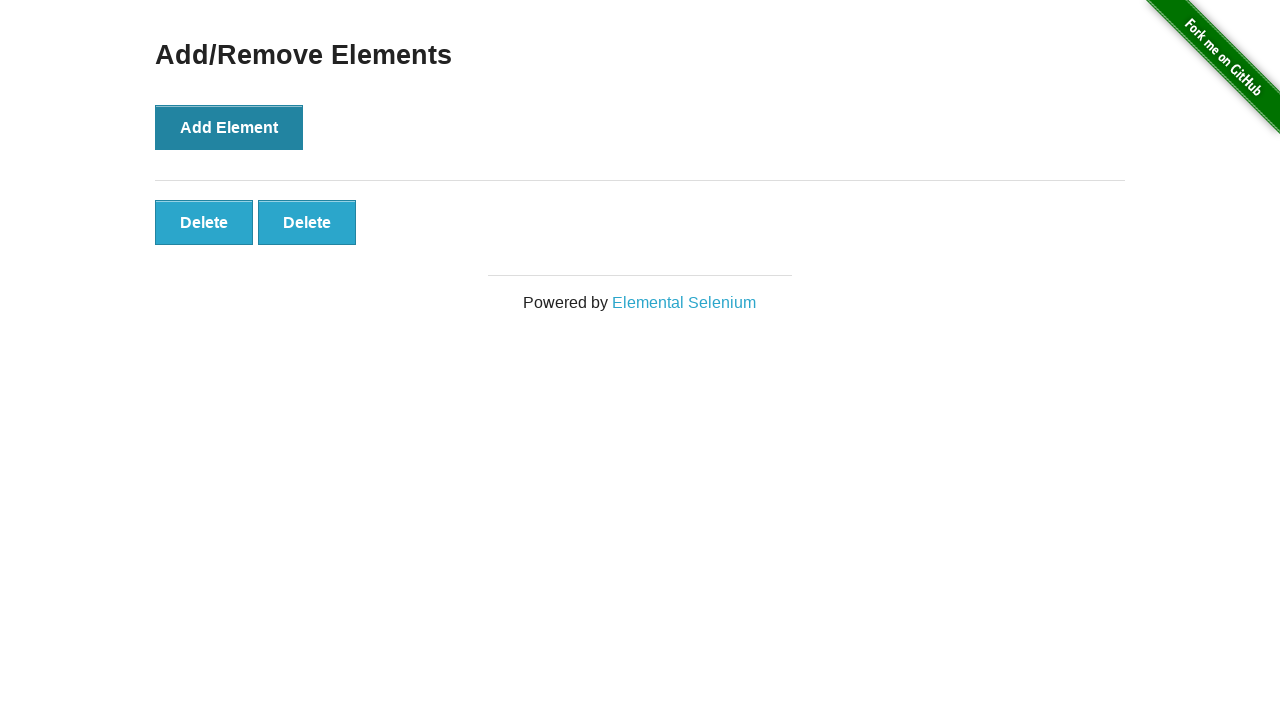

Clicked first 'Delete' button to remove an element at (204, 222) on xpath=//button[text()='Delete']
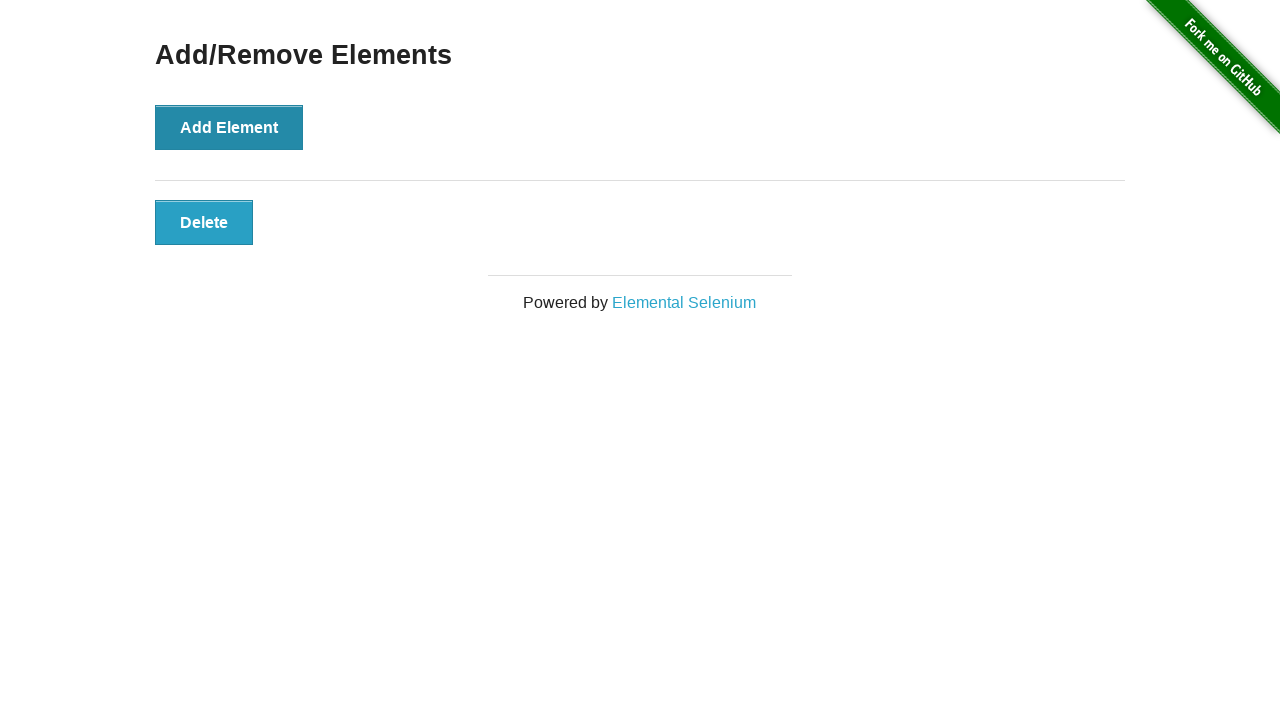

Verified that 'Delete' button is still present
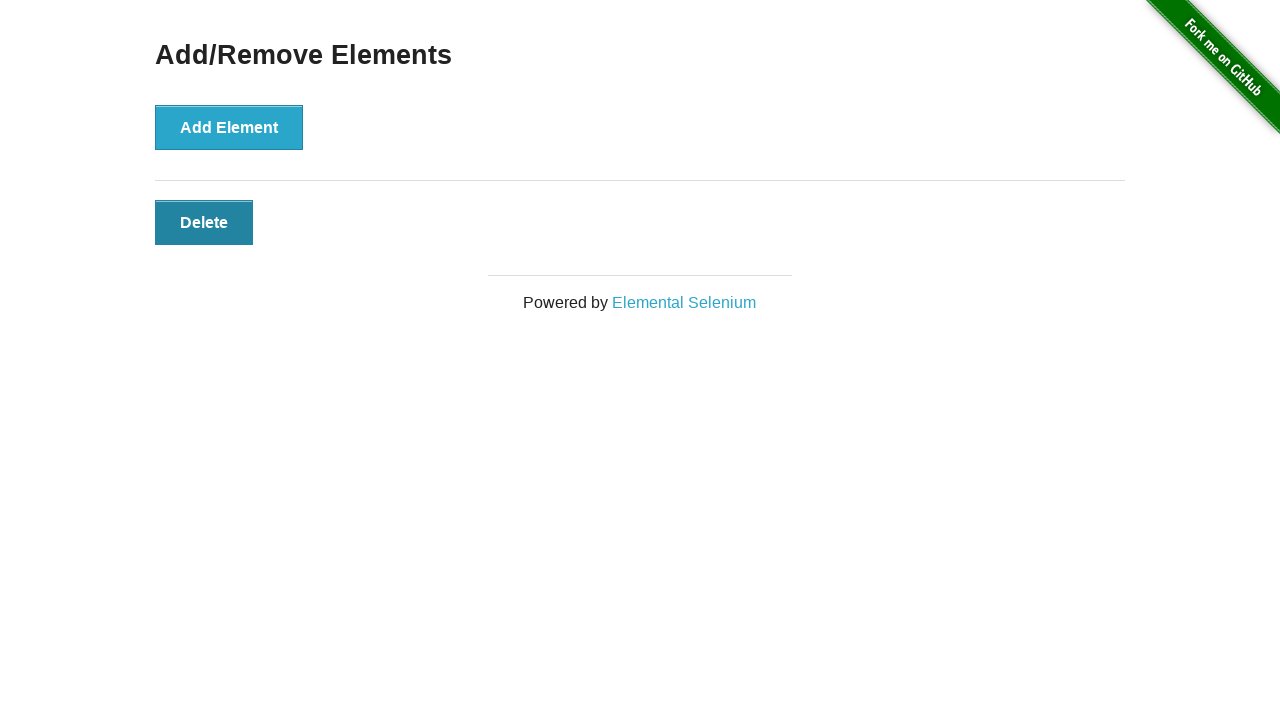

Located all remaining 'Delete' buttons
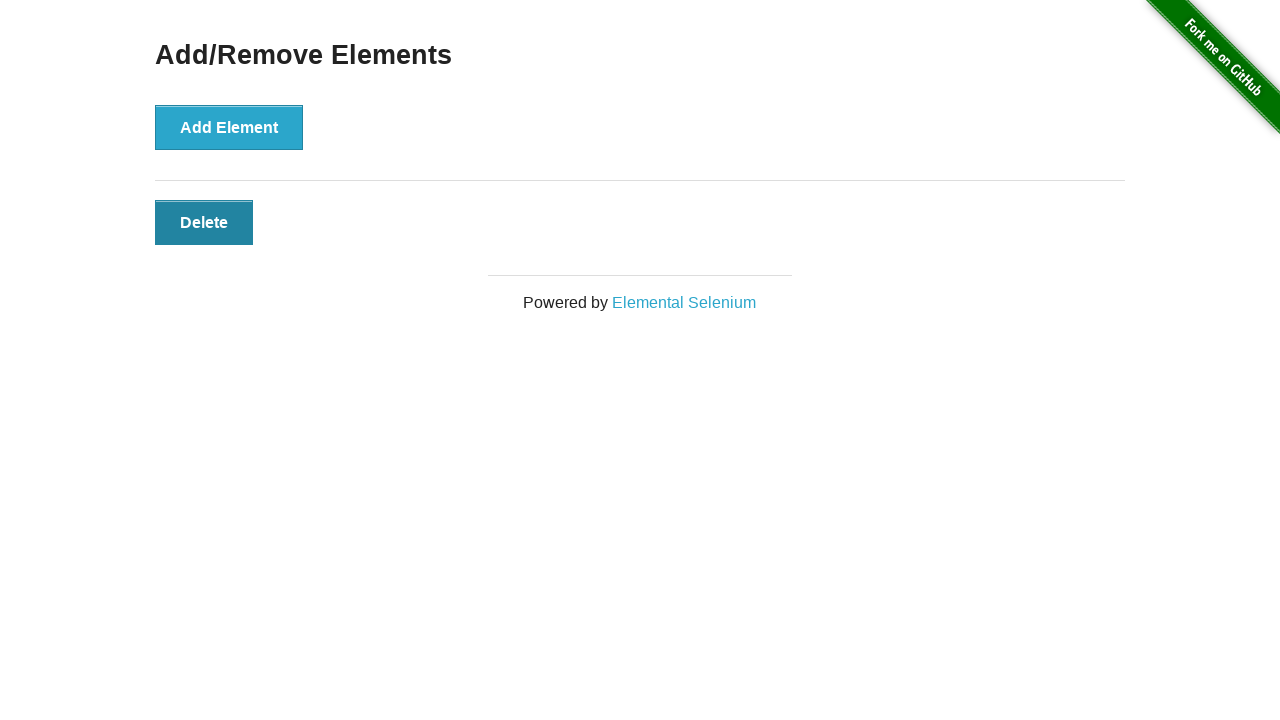

Assertion passed: exactly 1 delete button remains
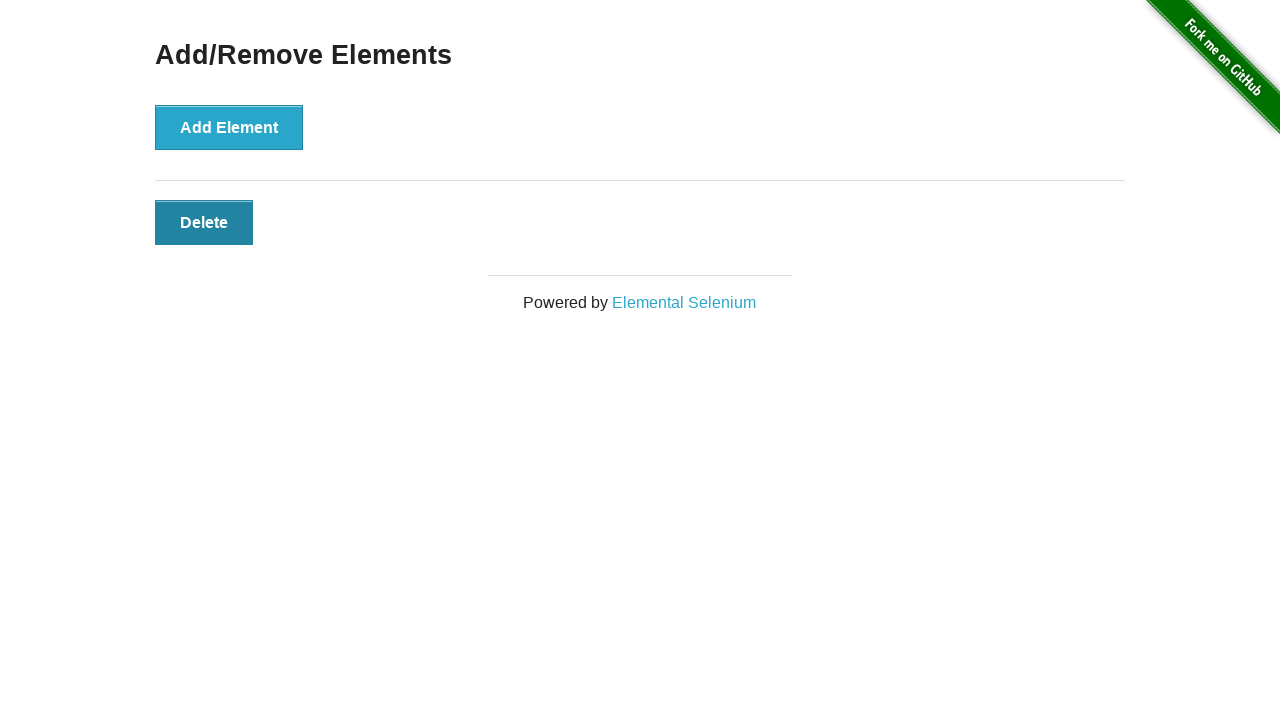

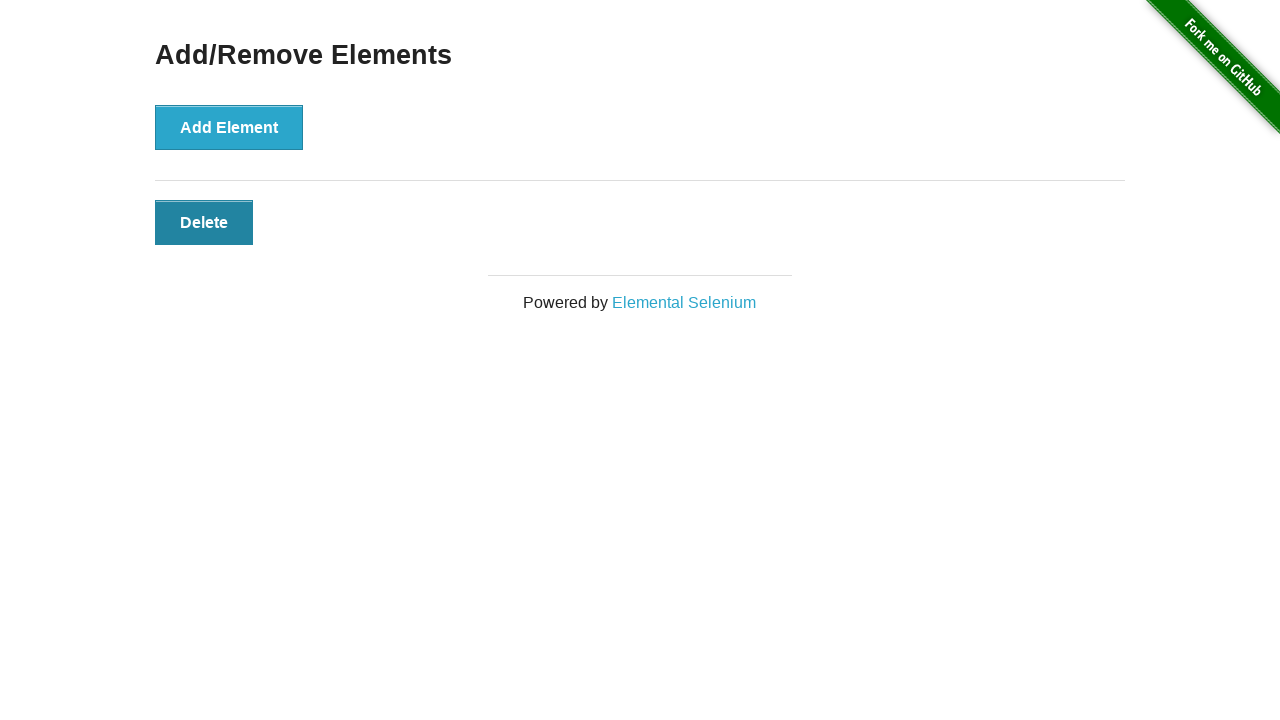